Tests multi-window handling on the Cowin website by opening FAQ and Partners links in new windows, then closing them sequentially

Starting URL: https://www.cowin.gov.in/

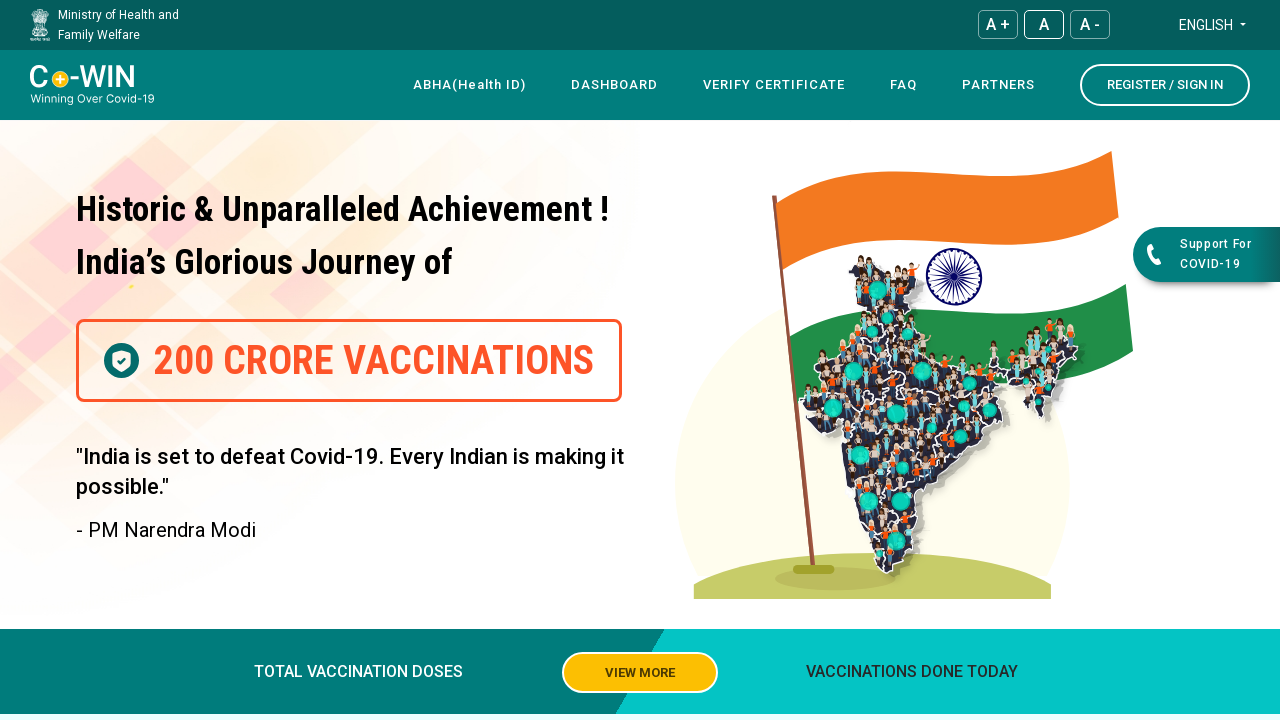

Clicked FAQ link, which opened in a new window at (904, 85) on xpath=/html/body/app-root/app-header/header/div[4]/div/div[1]/div/nav/div[3]/div
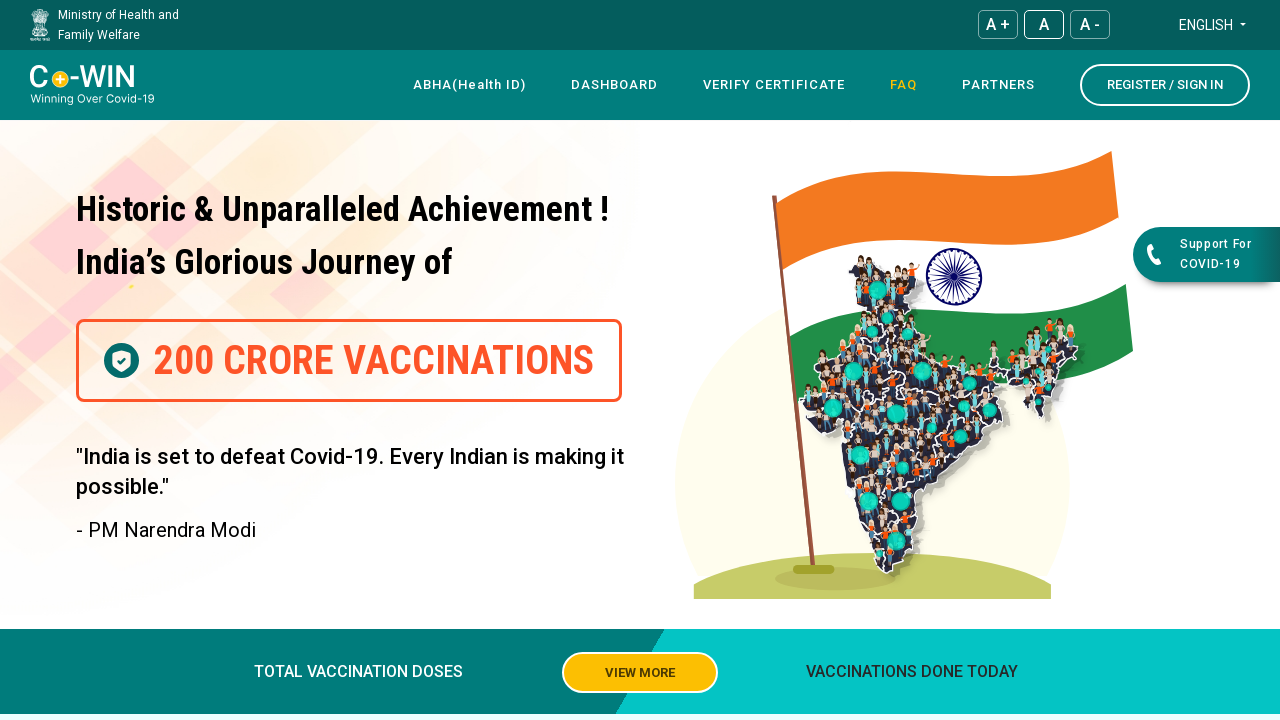

Clicked Partners link, which opened in another new window at (998, 85) on xpath=/html/body/app-root/app-header/header/div[4]/div/div[1]/div/nav/div[3]/div
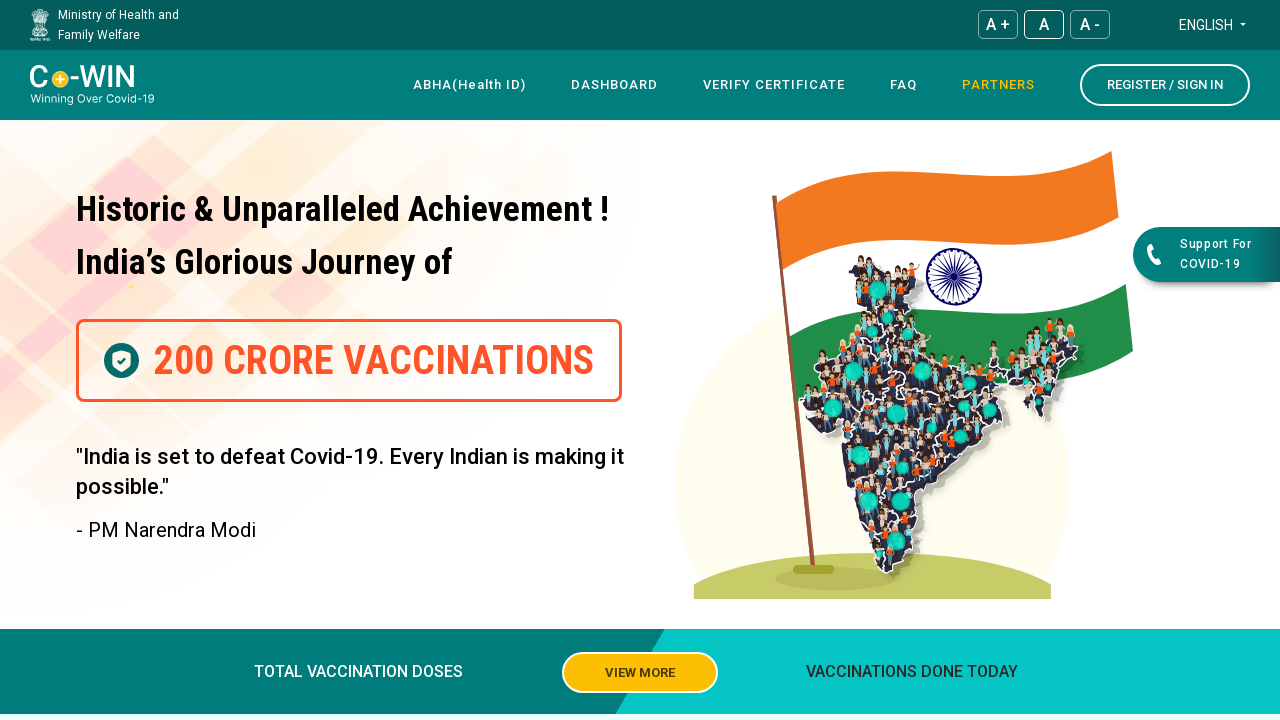

Retrieved all open windows/pages, total count: 3
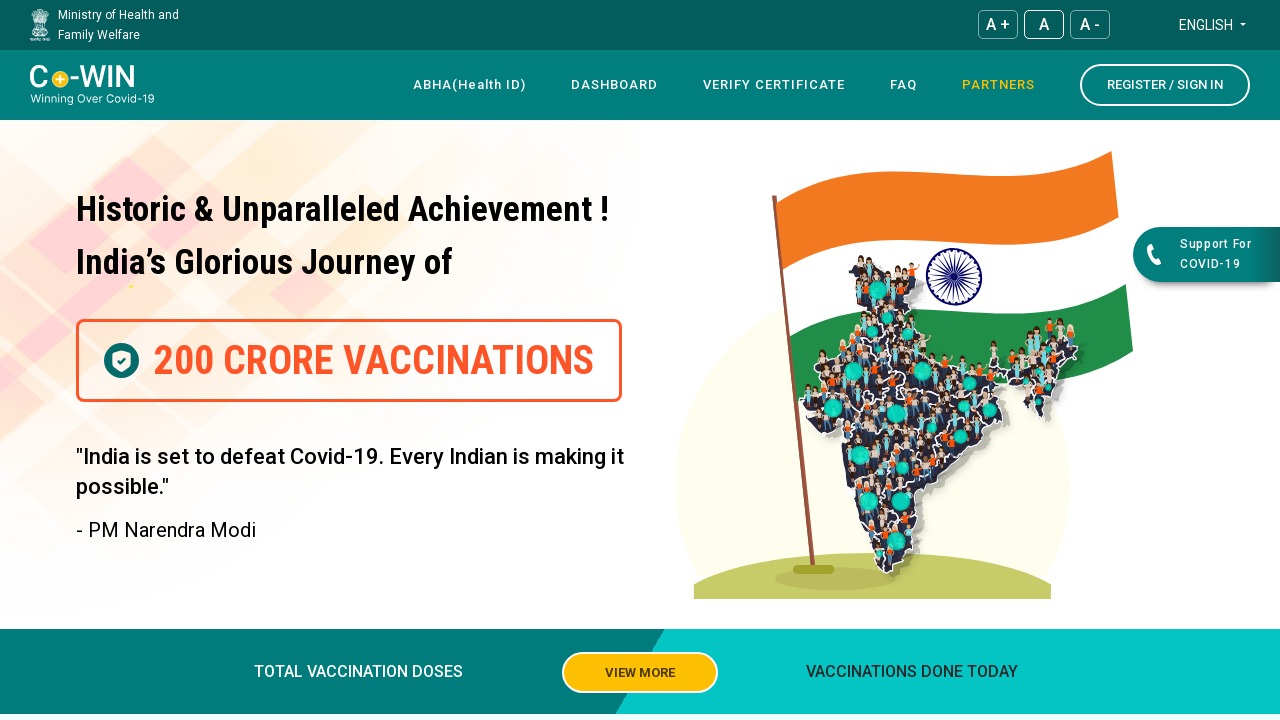

Closed the Partners window
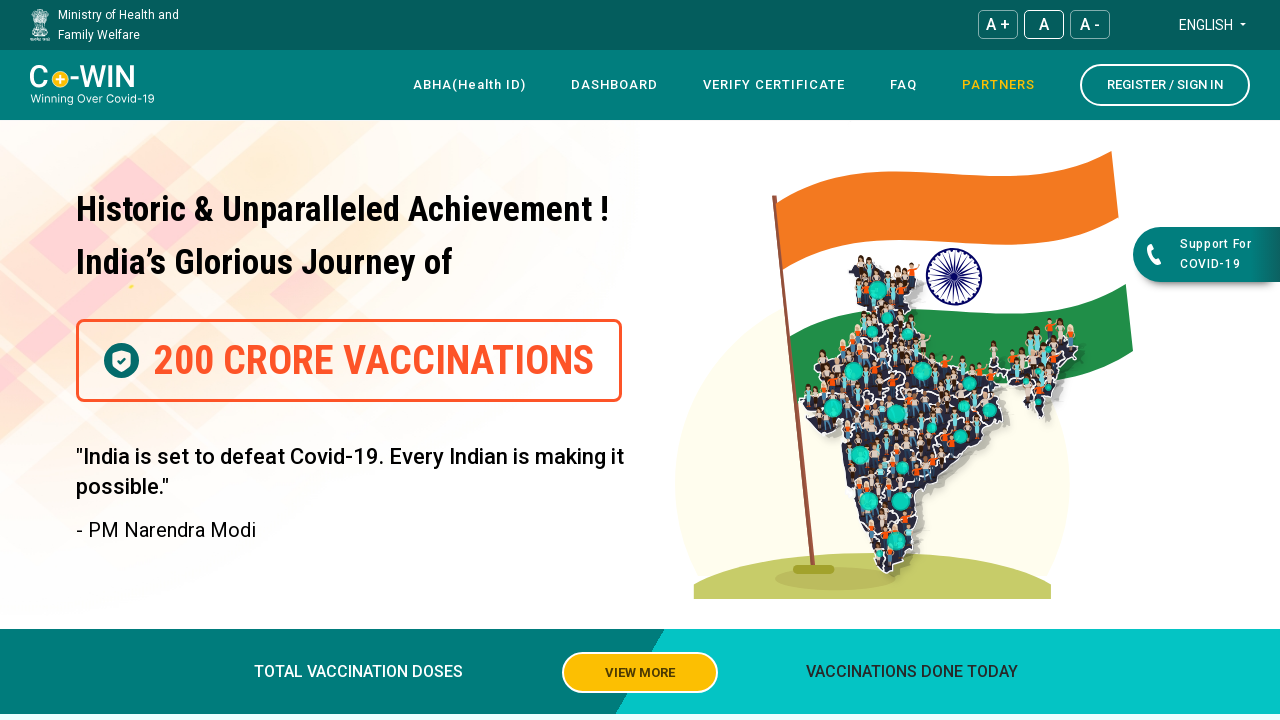

Closed the FAQ window
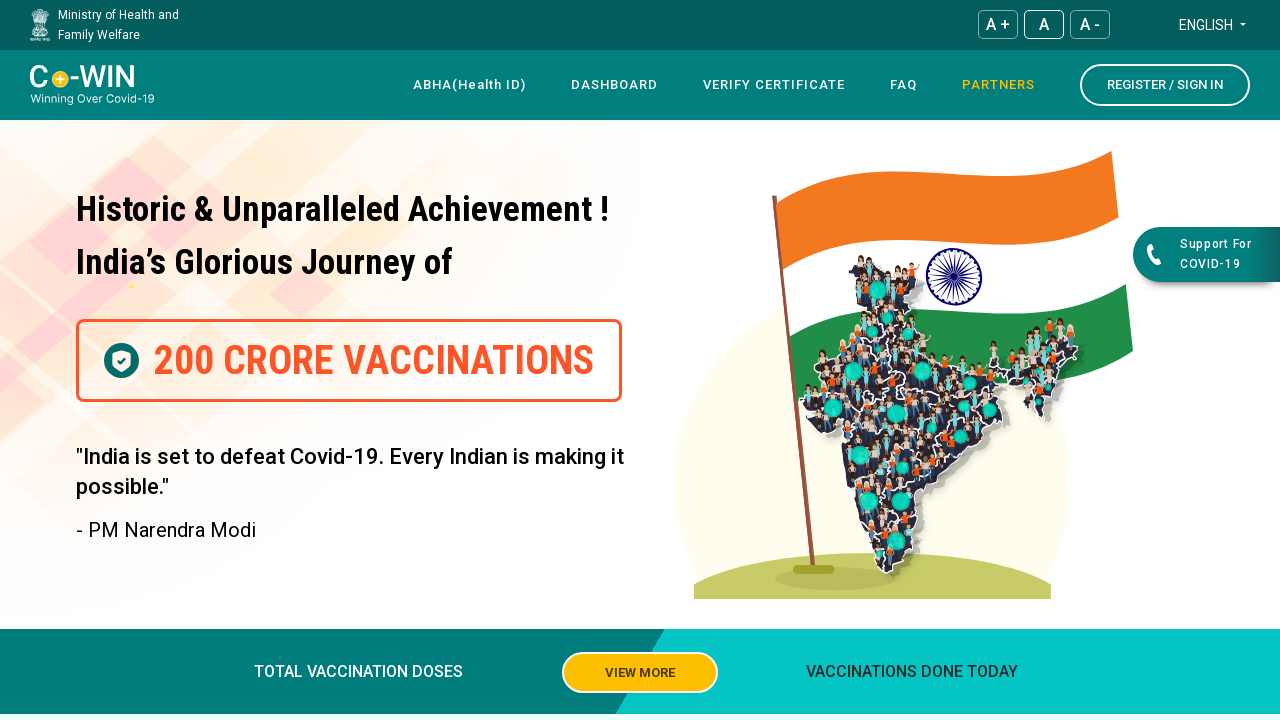

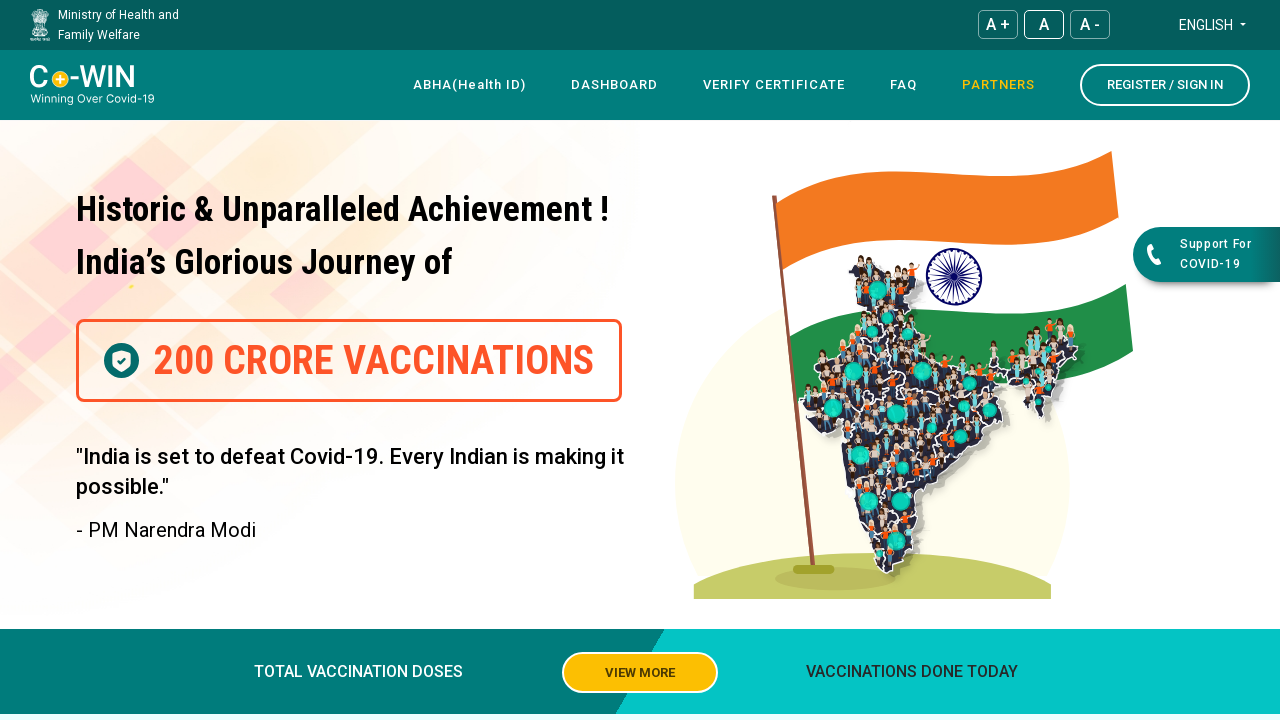